Tests that the input field clears after adding a todo item

Starting URL: https://demo.playwright.dev/todomvc

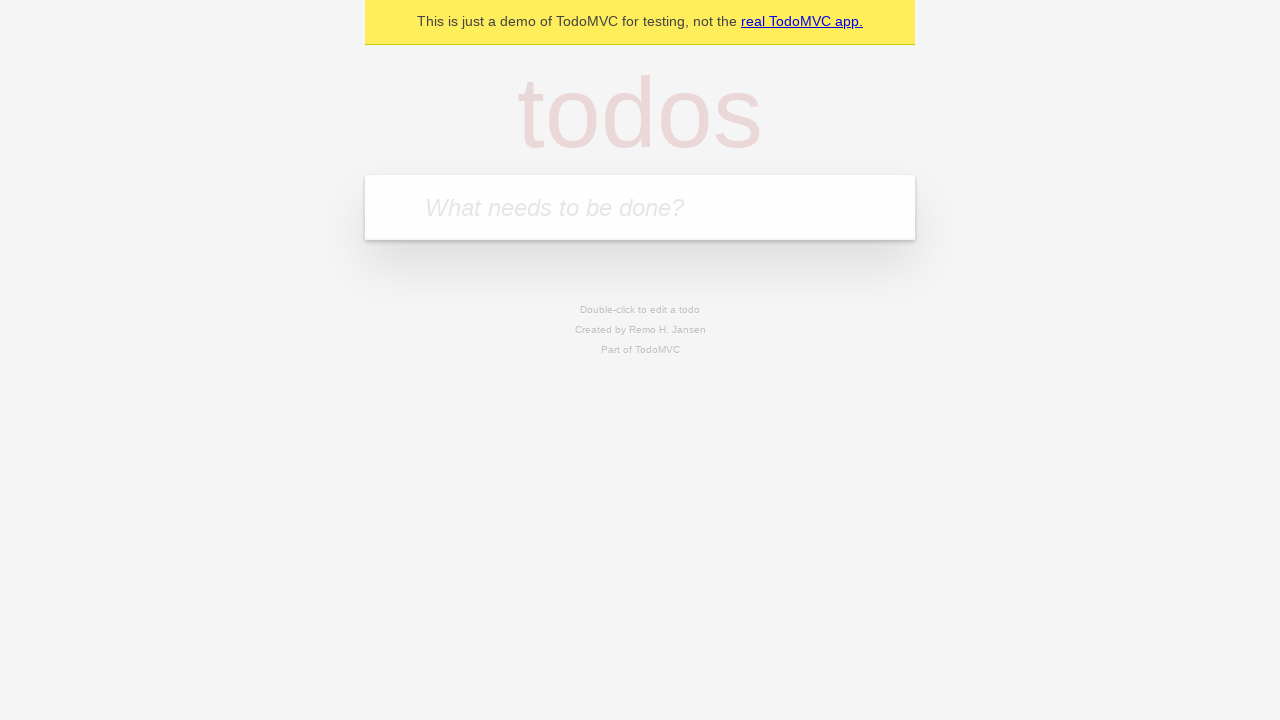

Filled todo input field with 'buy some cheese' on internal:attr=[placeholder="What needs to be done?"i]
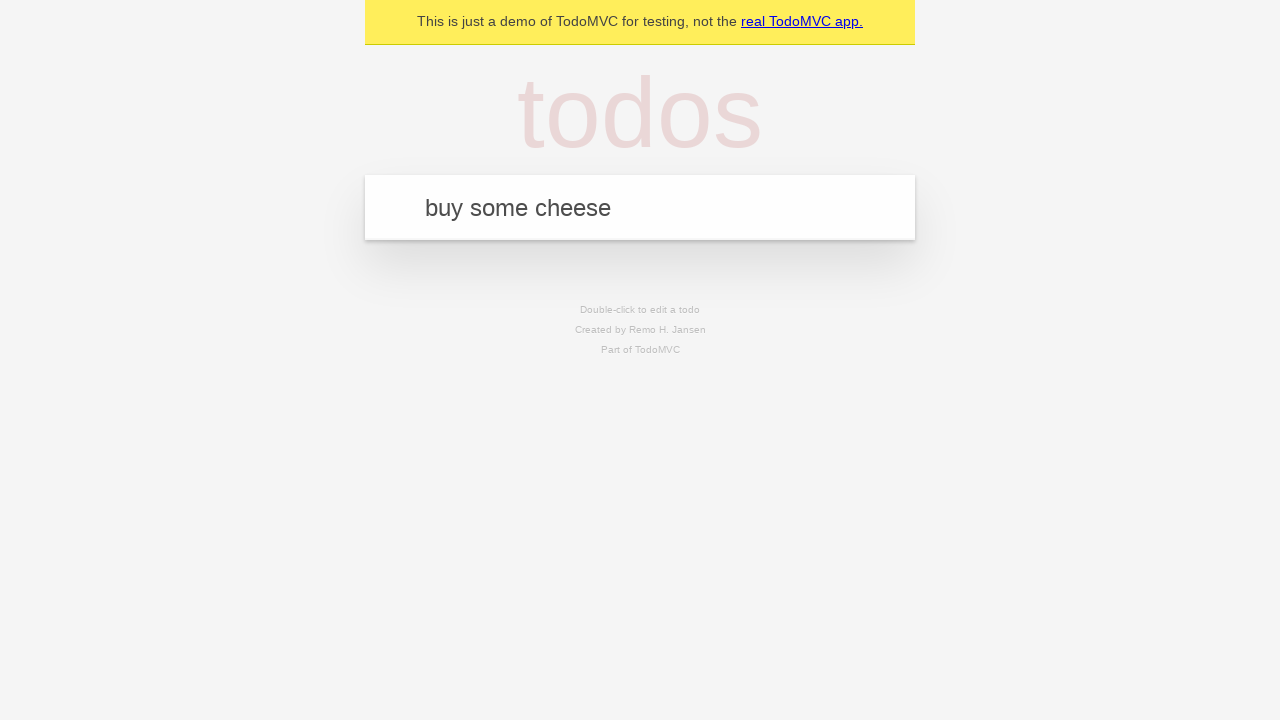

Pressed Enter to submit the todo item on internal:attr=[placeholder="What needs to be done?"i]
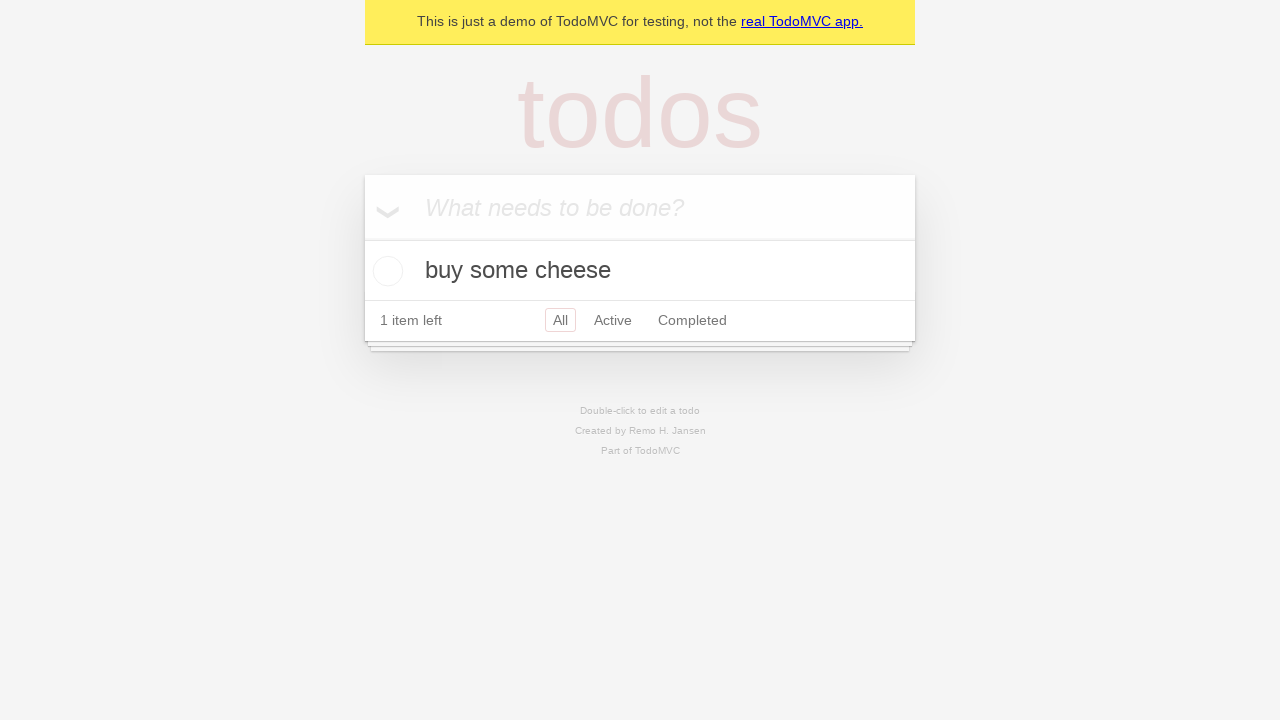

Todo item appeared in the list
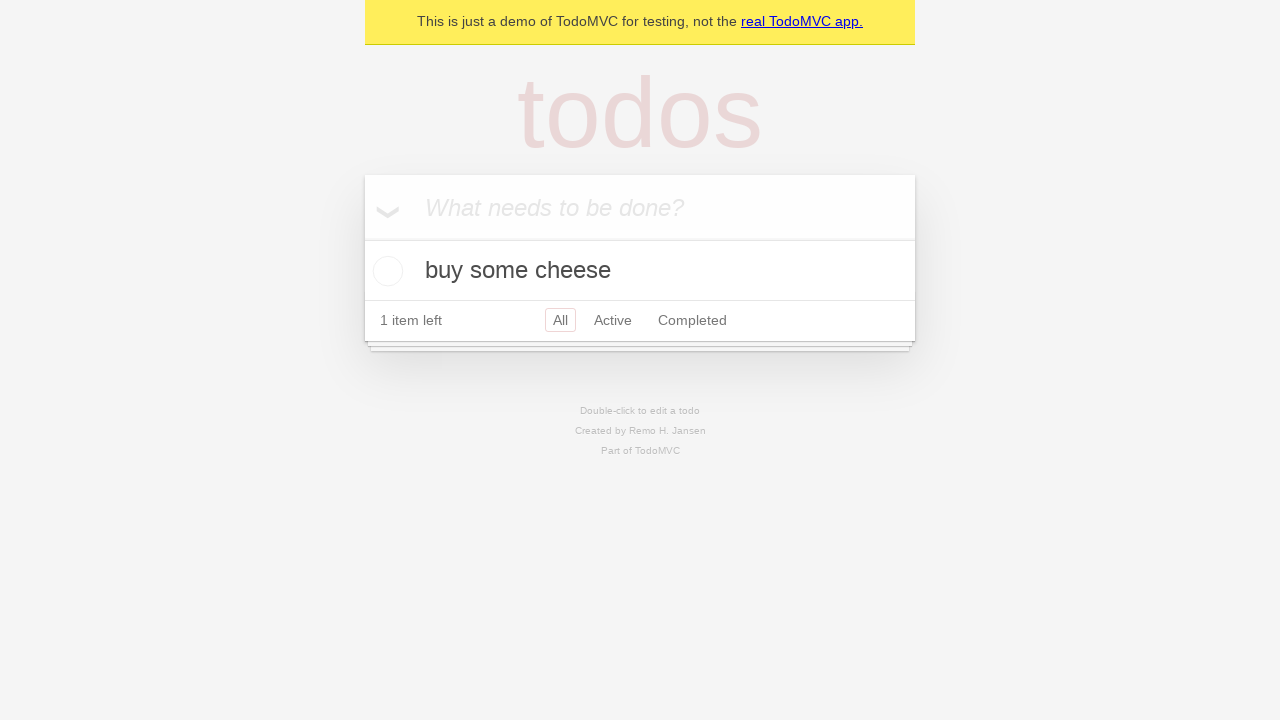

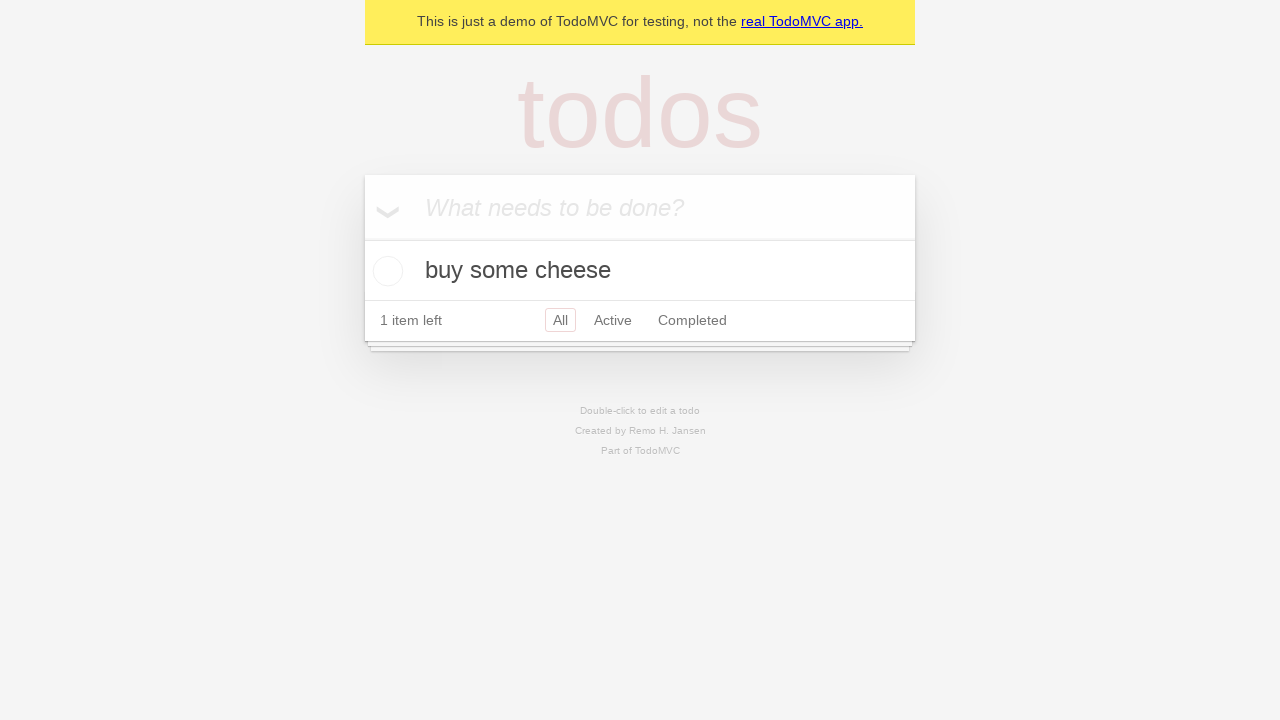